Tests confirmation dialog by accepting it and verifying the result text shows "You pressed OK!"

Starting URL: https://www.lambdatest.com/selenium-playground/javascript-alert-box-demo

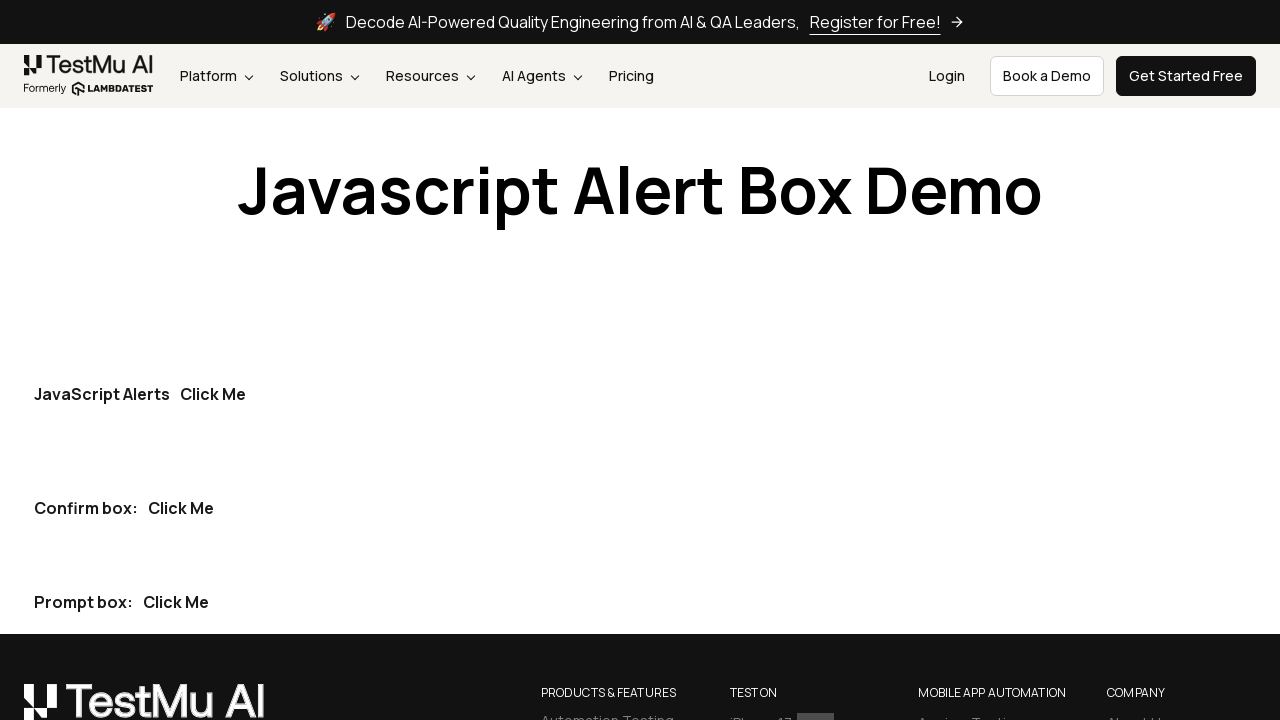

Set up dialog handler to accept confirmation
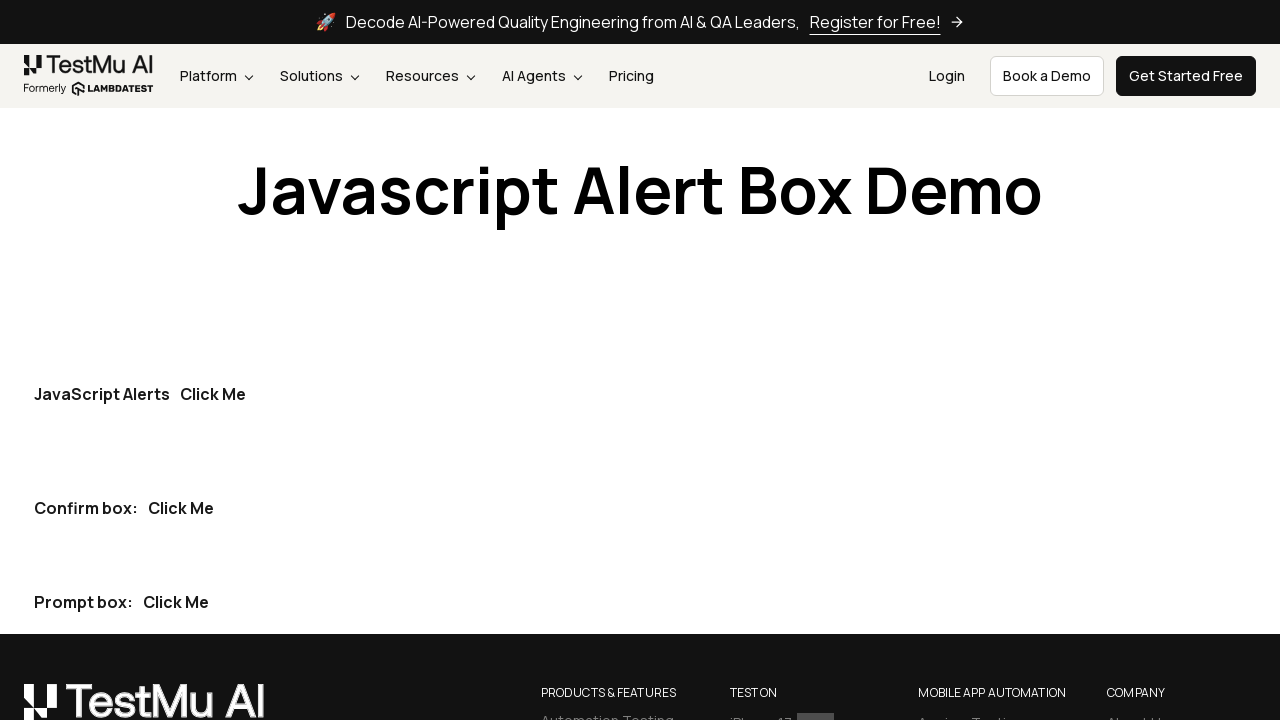

Clicked the second 'Click Me' button to trigger confirmation dialog at (181, 508) on xpath=//button[text()='Click Me'] >> nth=1
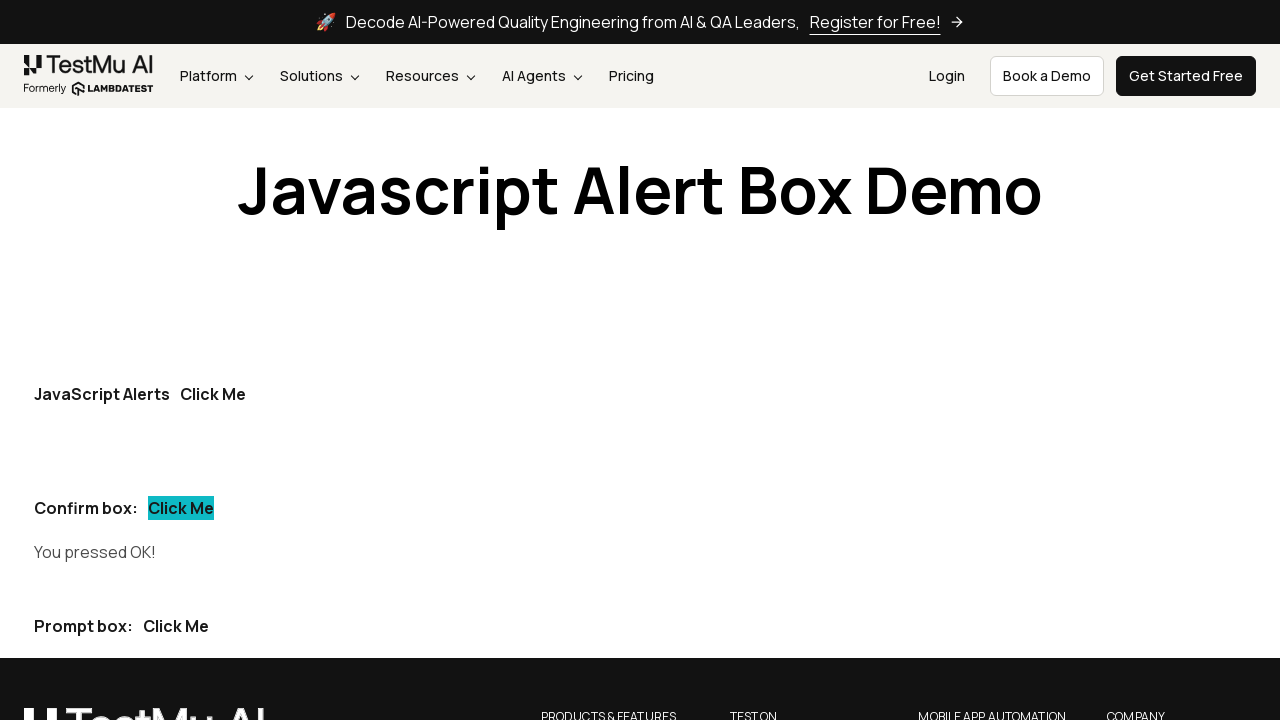

Verified result text shows 'You pressed OK!'
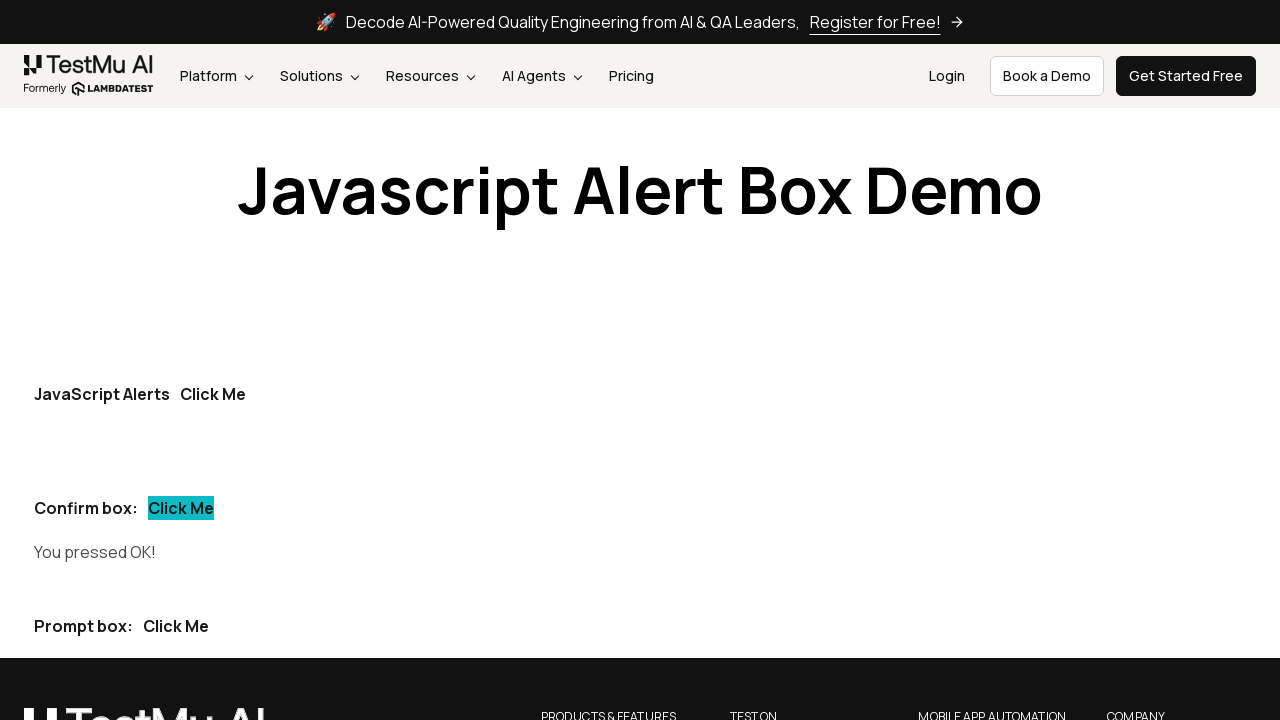

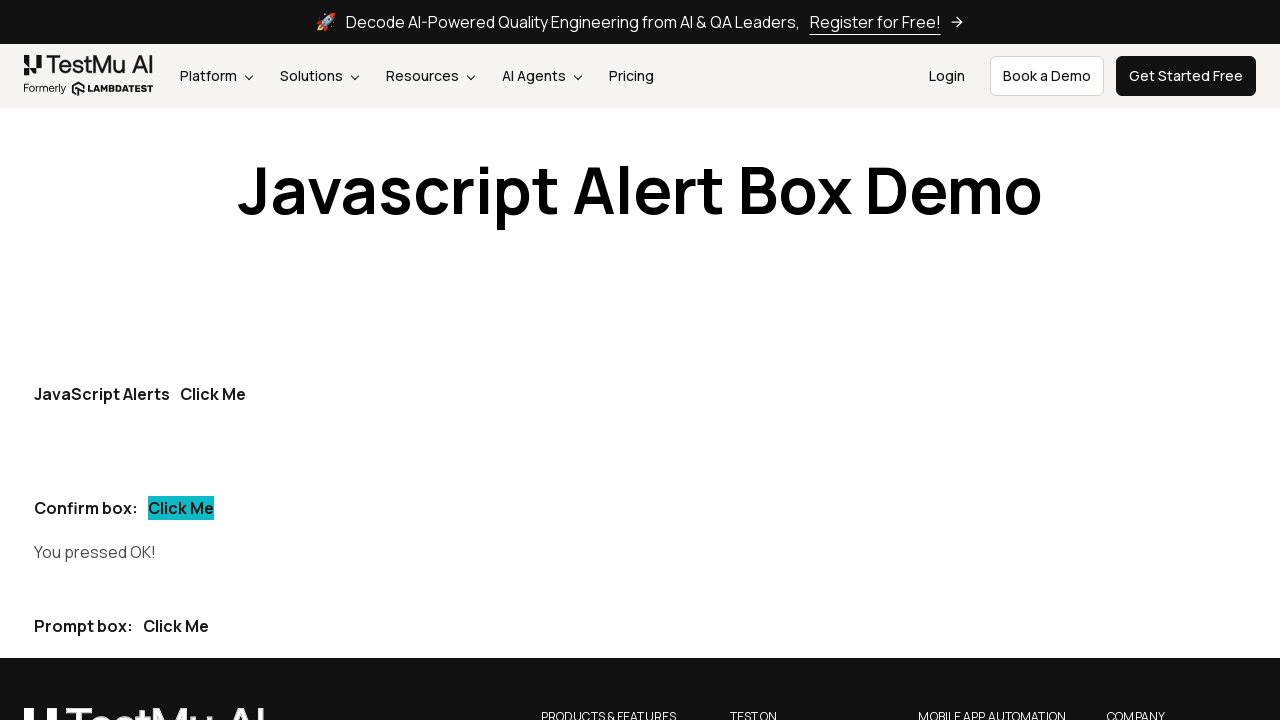